Tests opening a new browser tab by clicking a button, switching to the new tab, and interacting with an element on the new page

Starting URL: https://demoqa.com/browser-windows

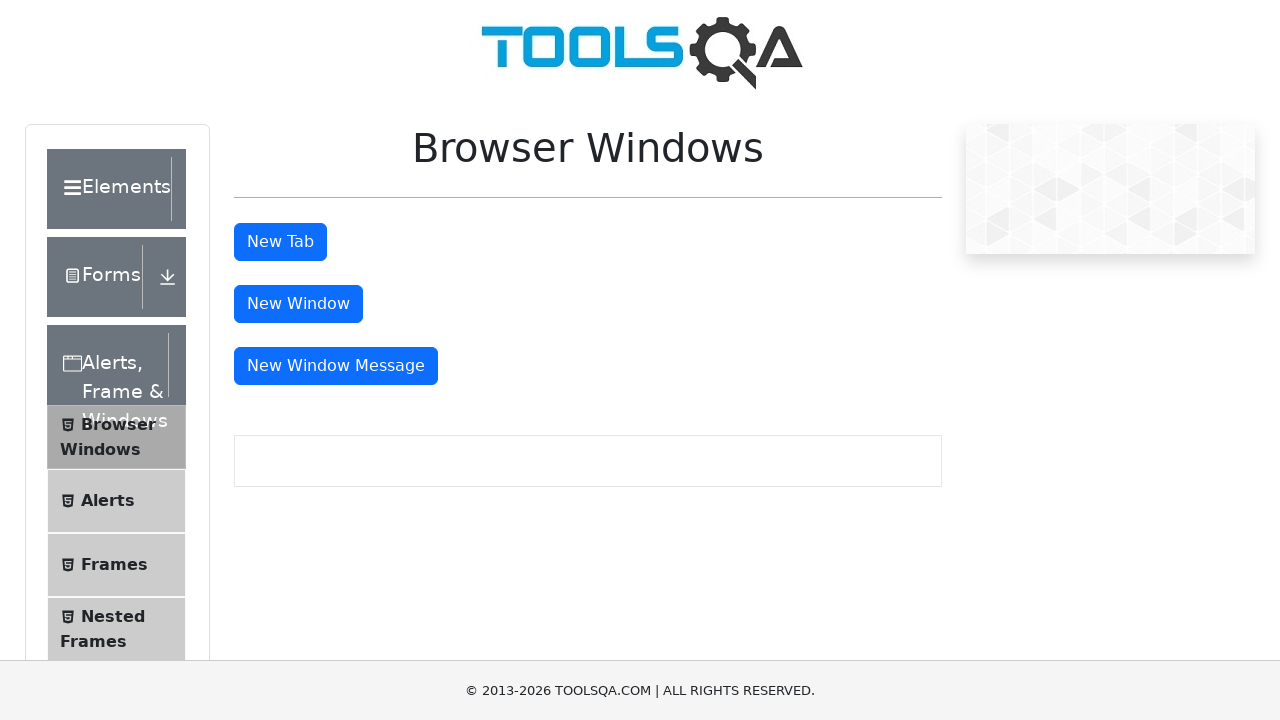

Clicked button to open new tab at (280, 242) on button#tabButton
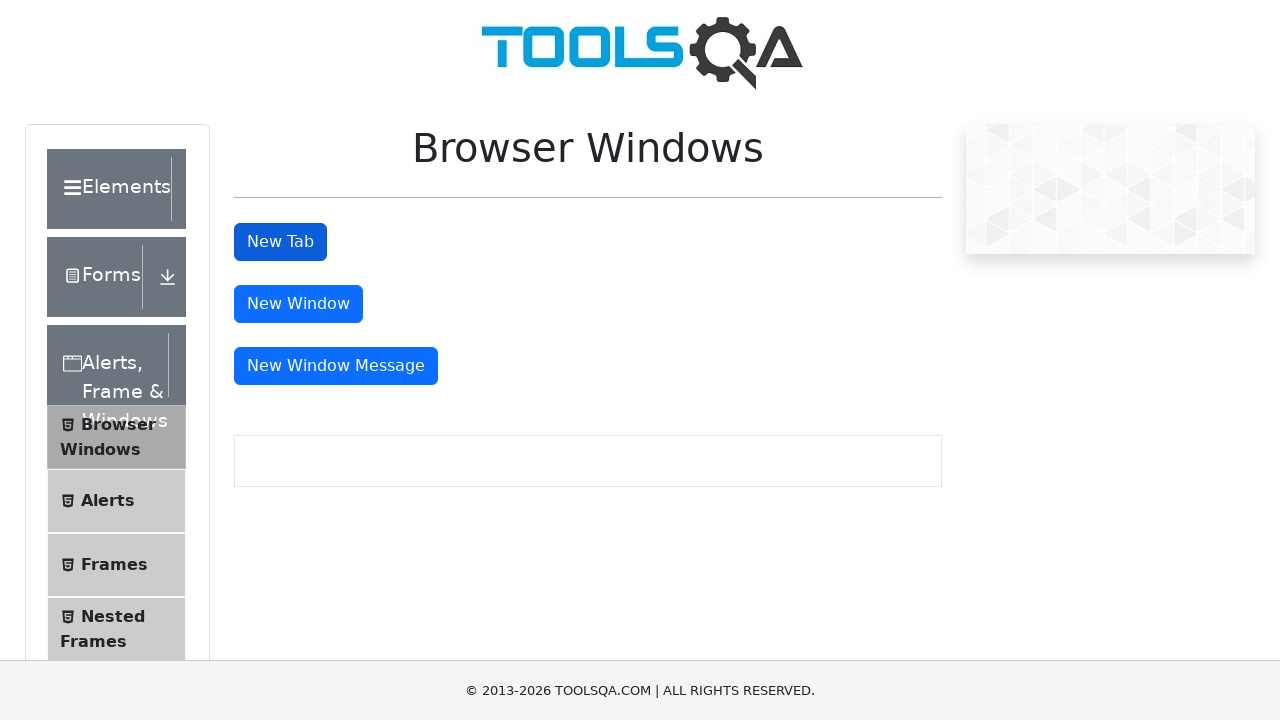

New tab opened and page object captured
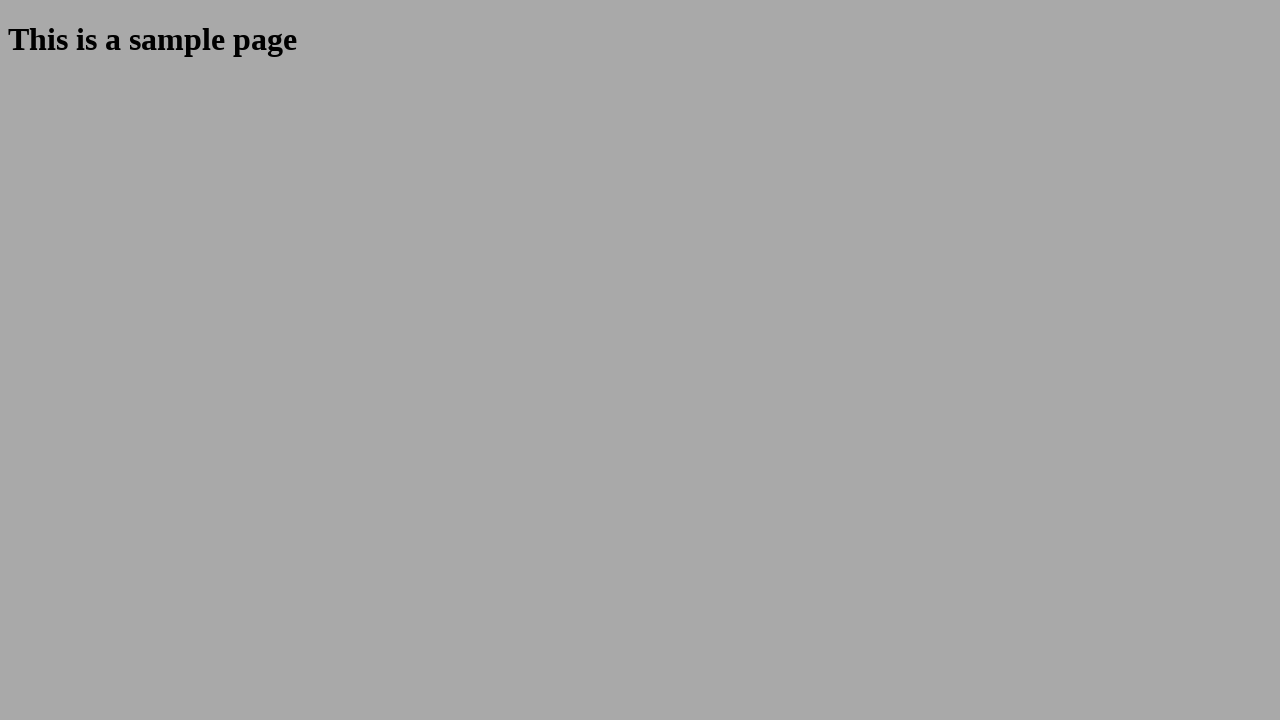

Waited for heading element to appear on new tab
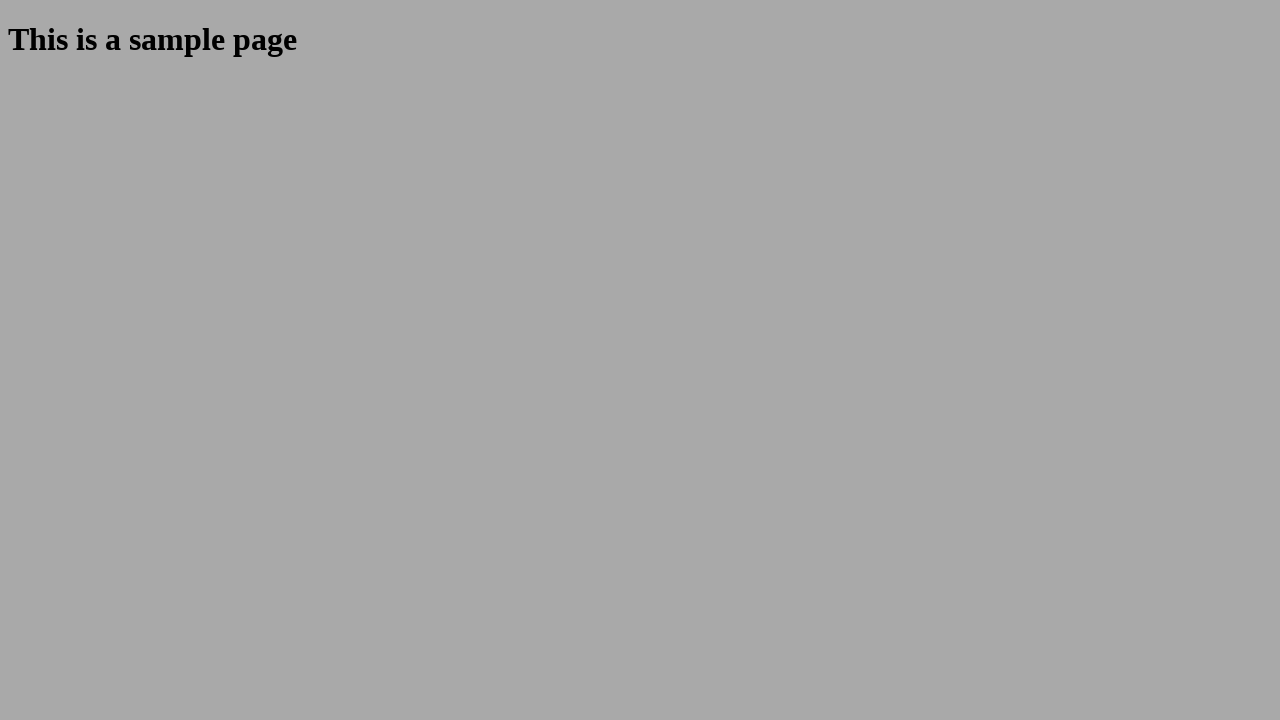

Clicked heading element on new tab at (640, 40) on h1#sampleHeading
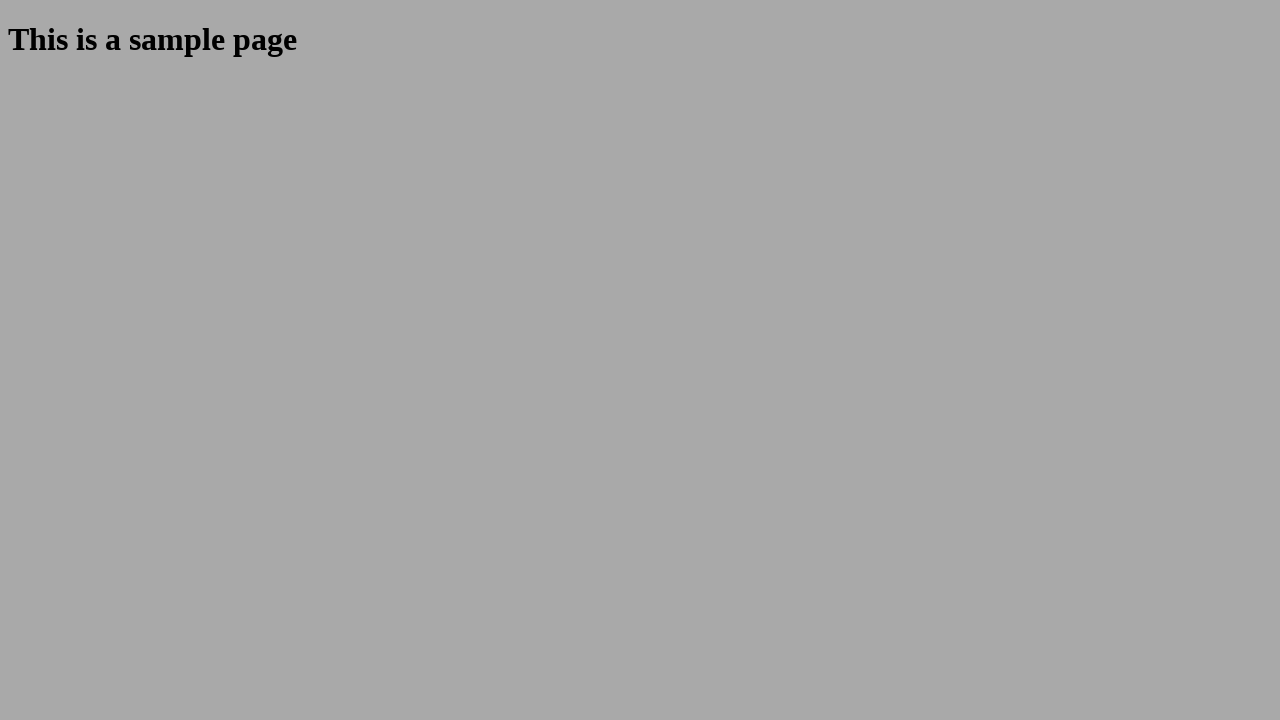

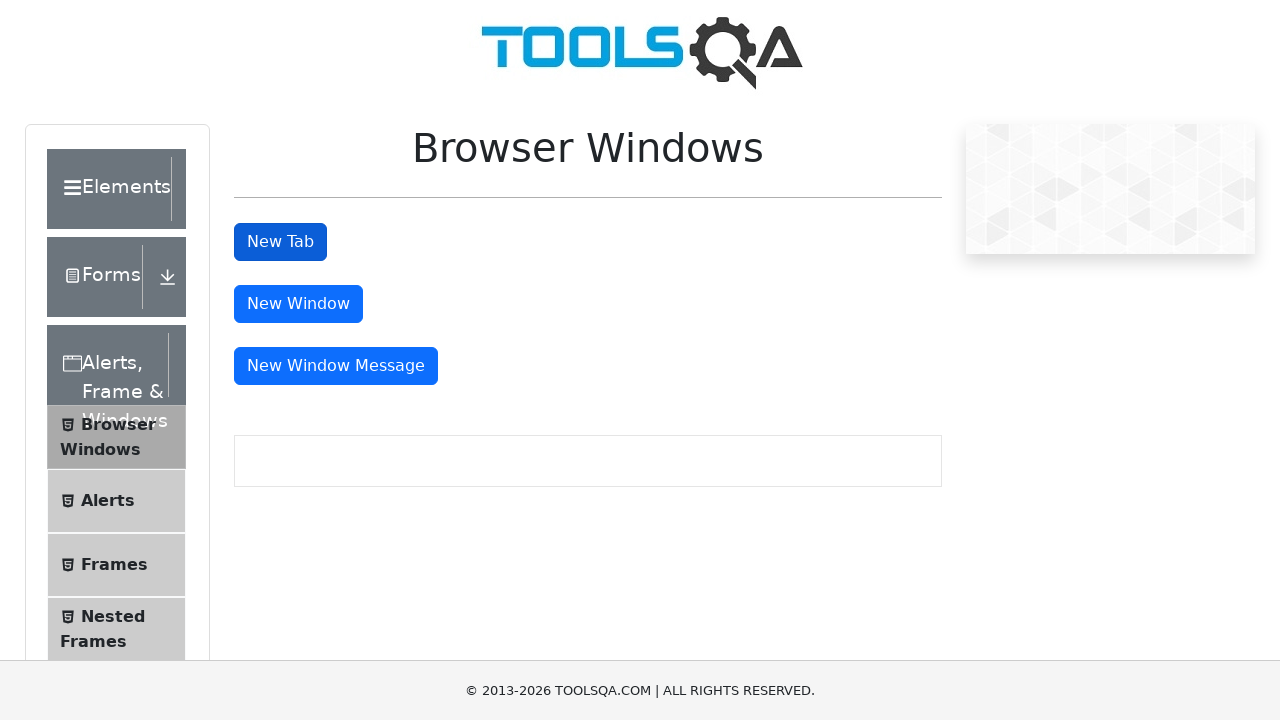